Tests confirmation alert handling by clicking the button and dismissing the dialog

Starting URL: https://testautomationpractice.blogspot.com/

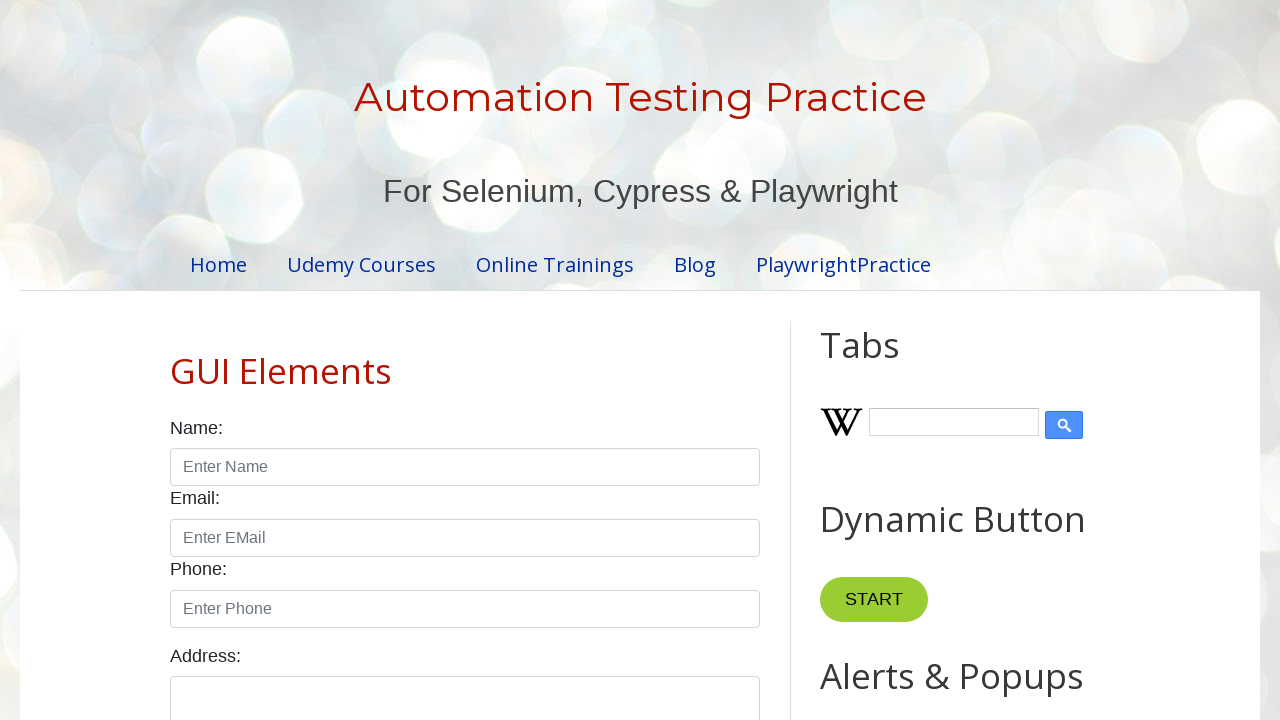

Set up dialog handler to dismiss confirmation alerts
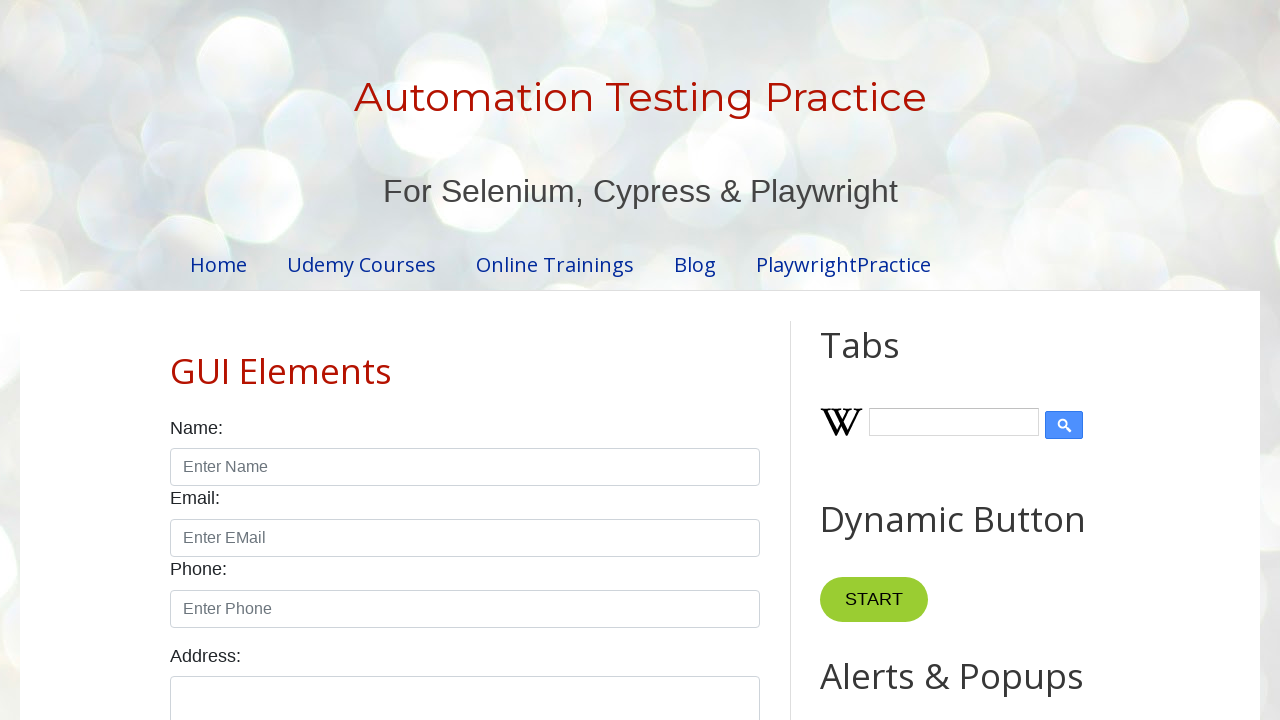

Clicked the Confirmation Alert button at (912, 360) on internal:role=button[name="Confirmation Alert"i]
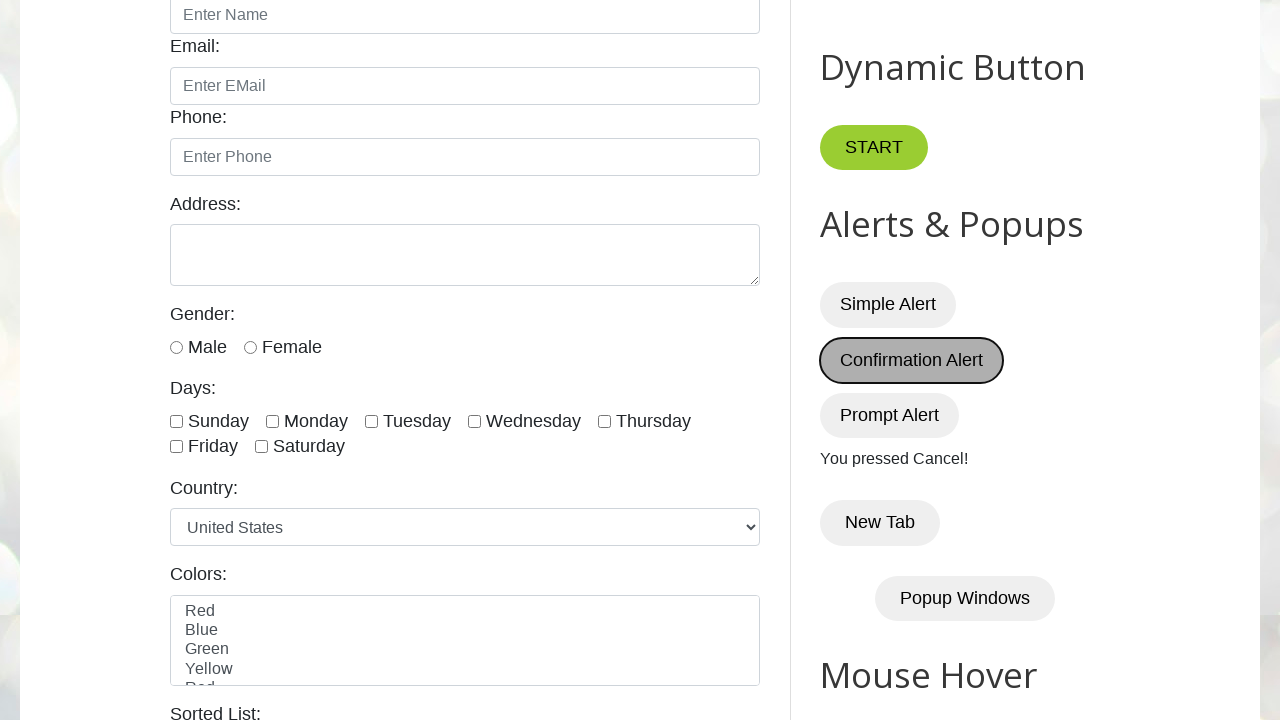

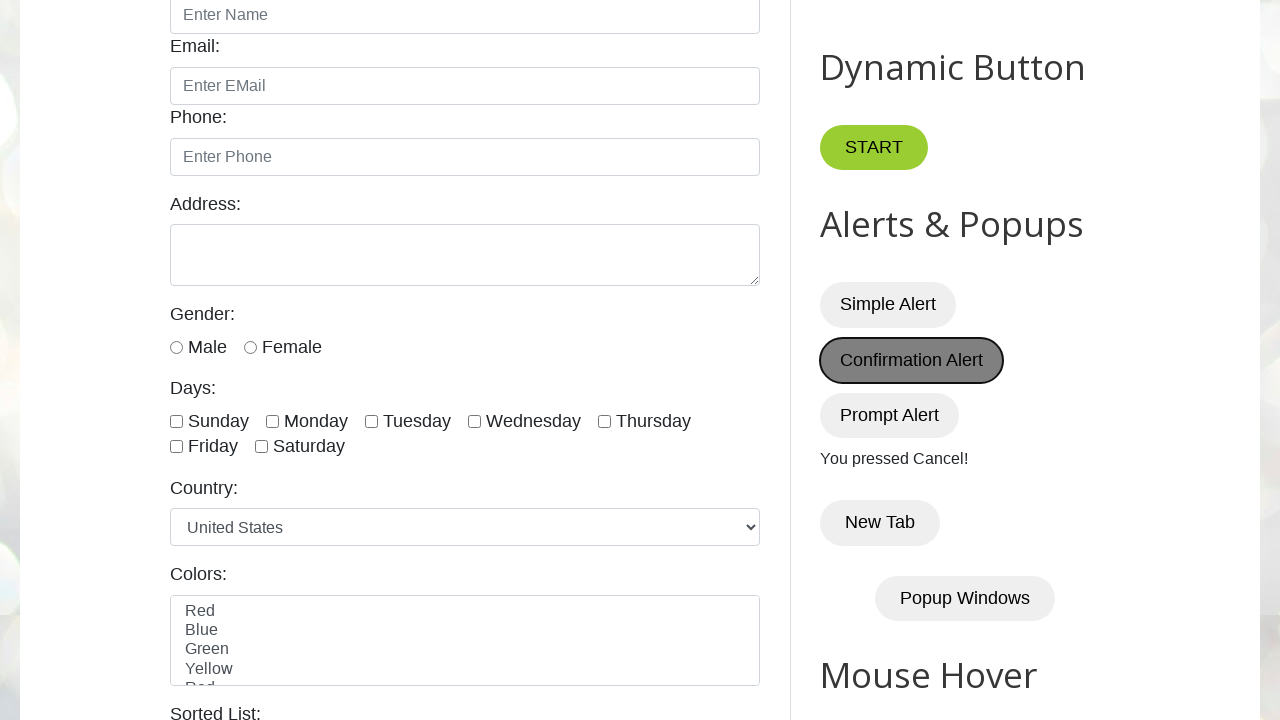